Tests drag and drop functionality within an iframe on jQuery UI demo page by dragging an element and dropping it onto a target area

Starting URL: https://jqueryui.com/droppable/

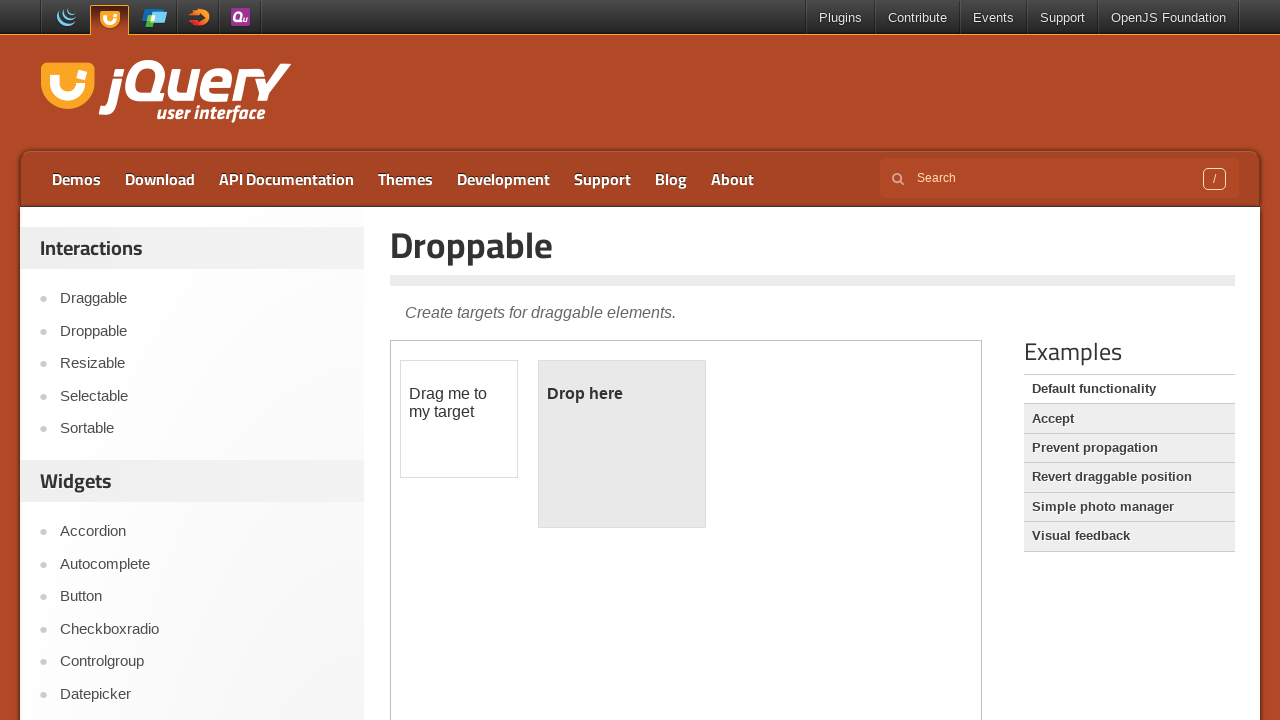

Located the demo iframe
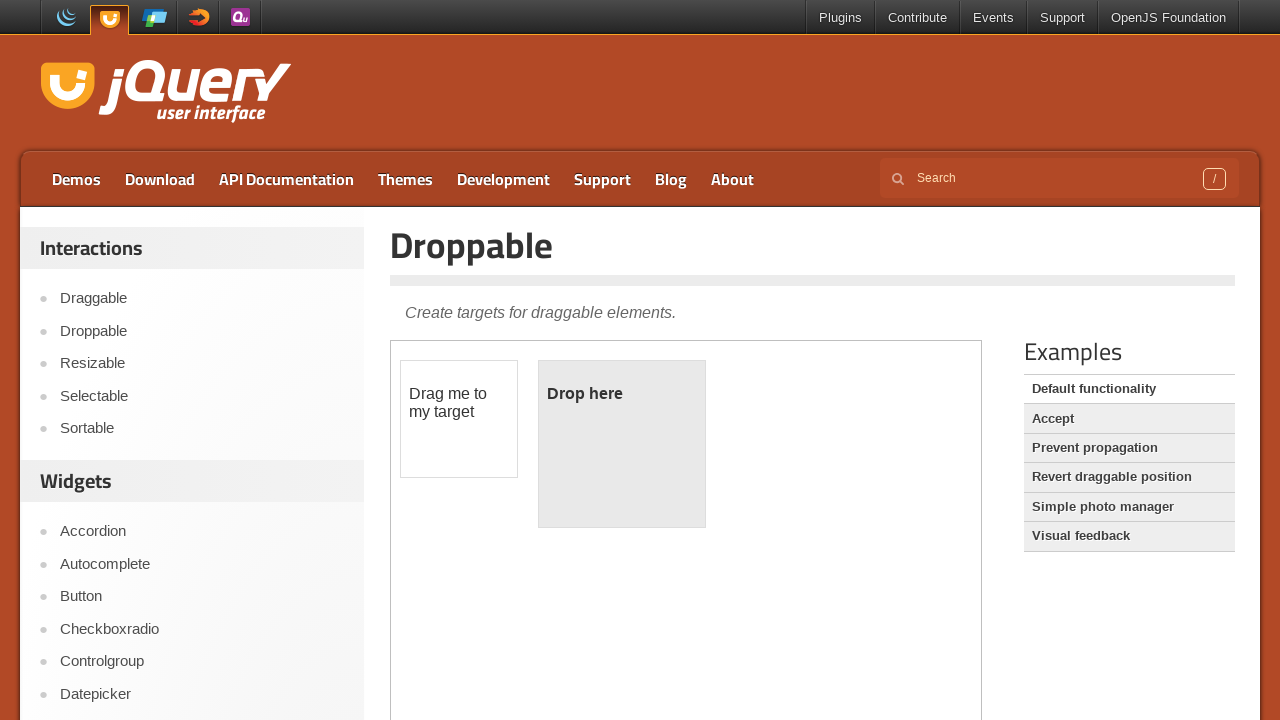

Retrieved draggable element text: 'Drag me to my target'
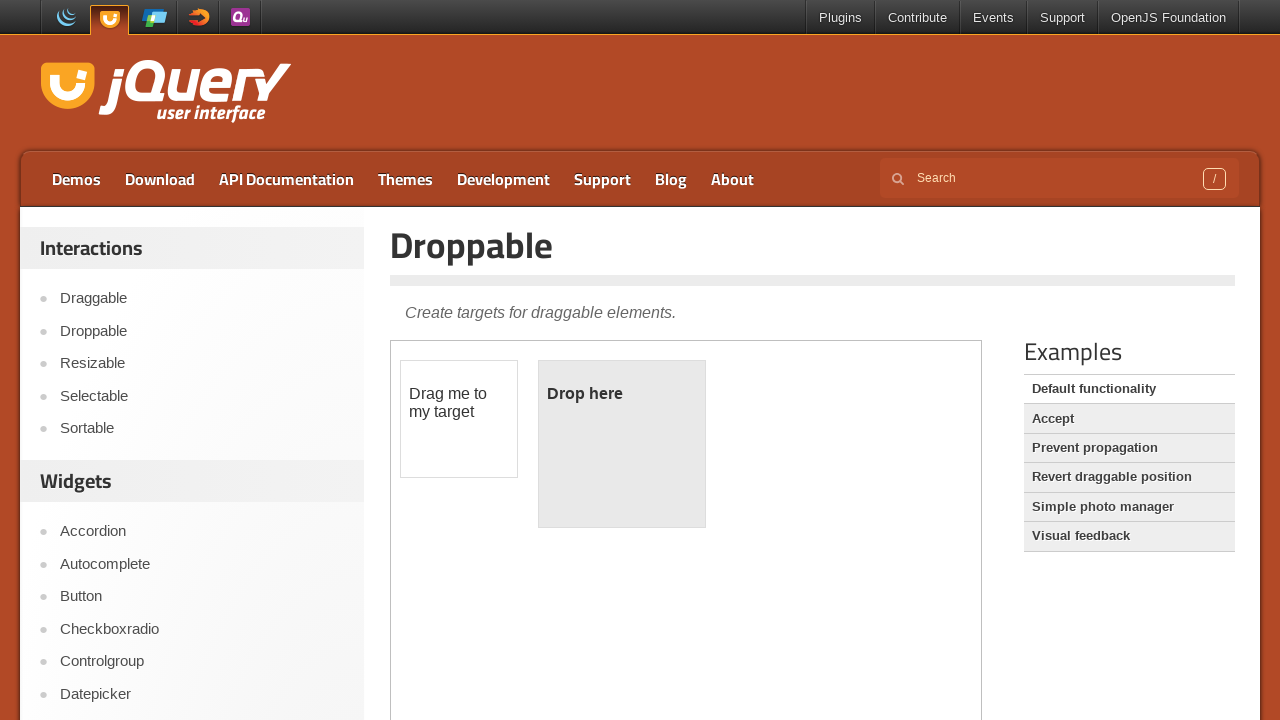

Located the draggable element
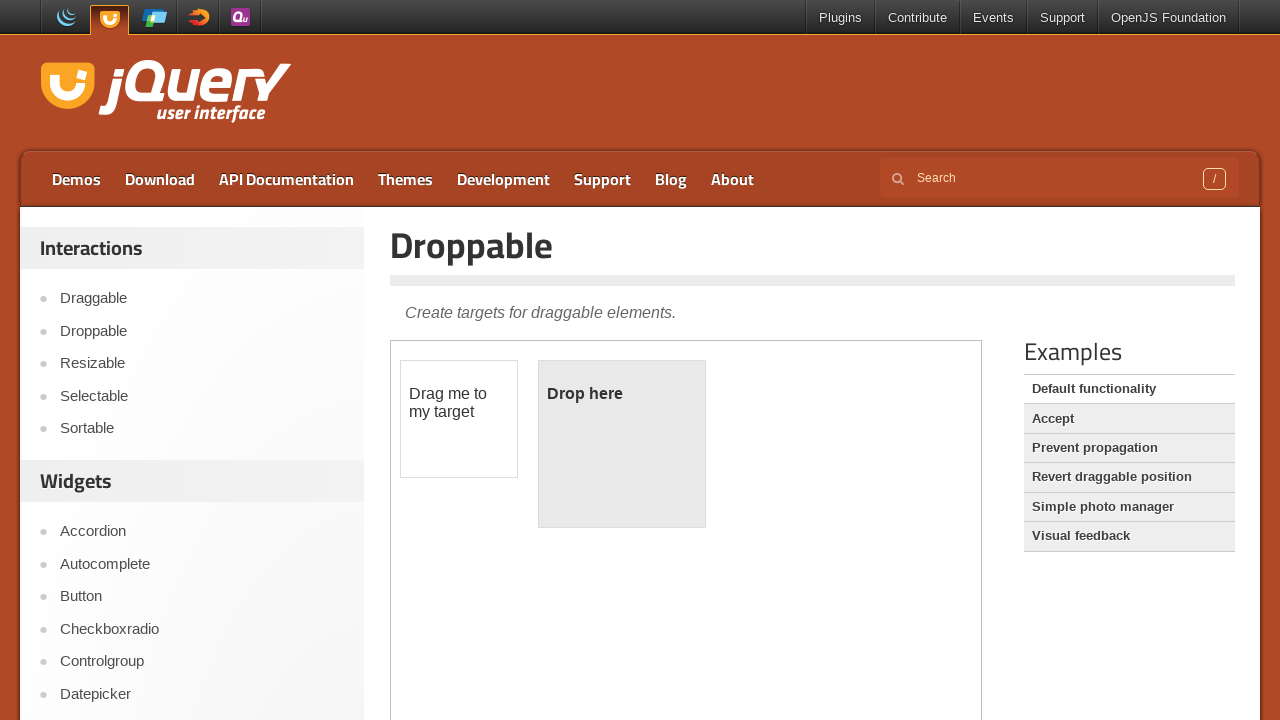

Located the droppable target area
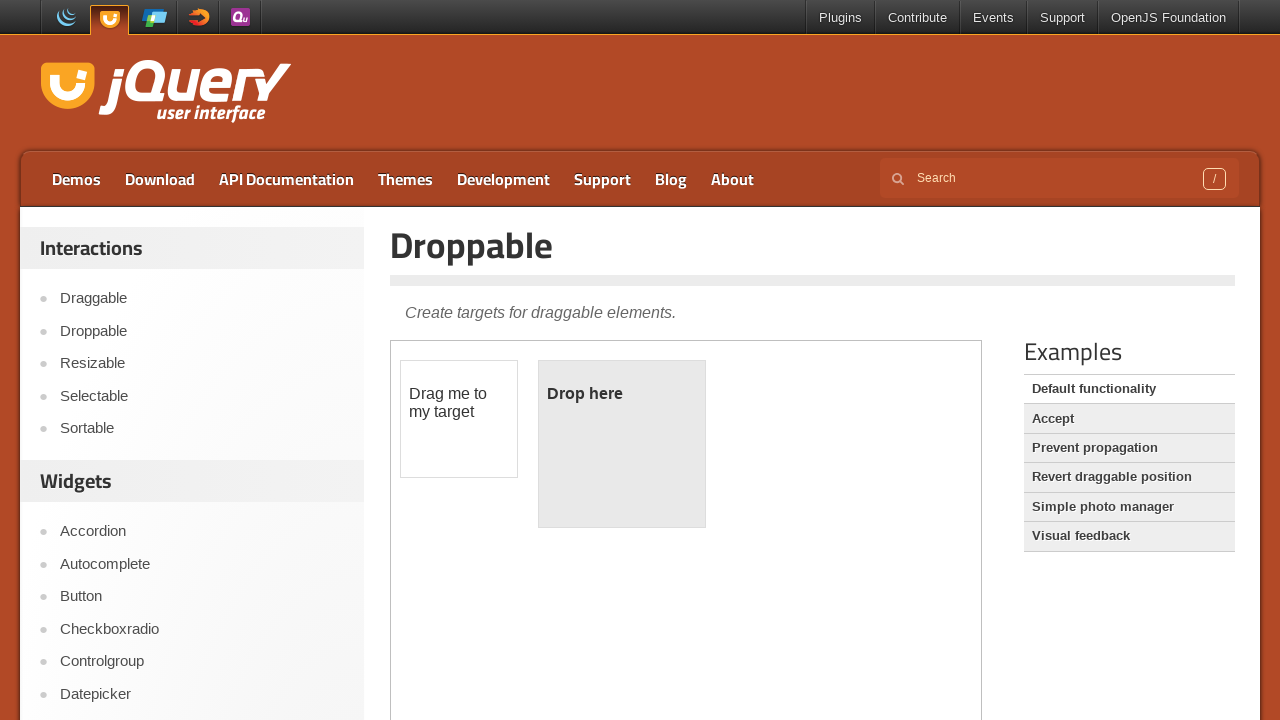

Dragged the element and dropped it onto the target area at (622, 444)
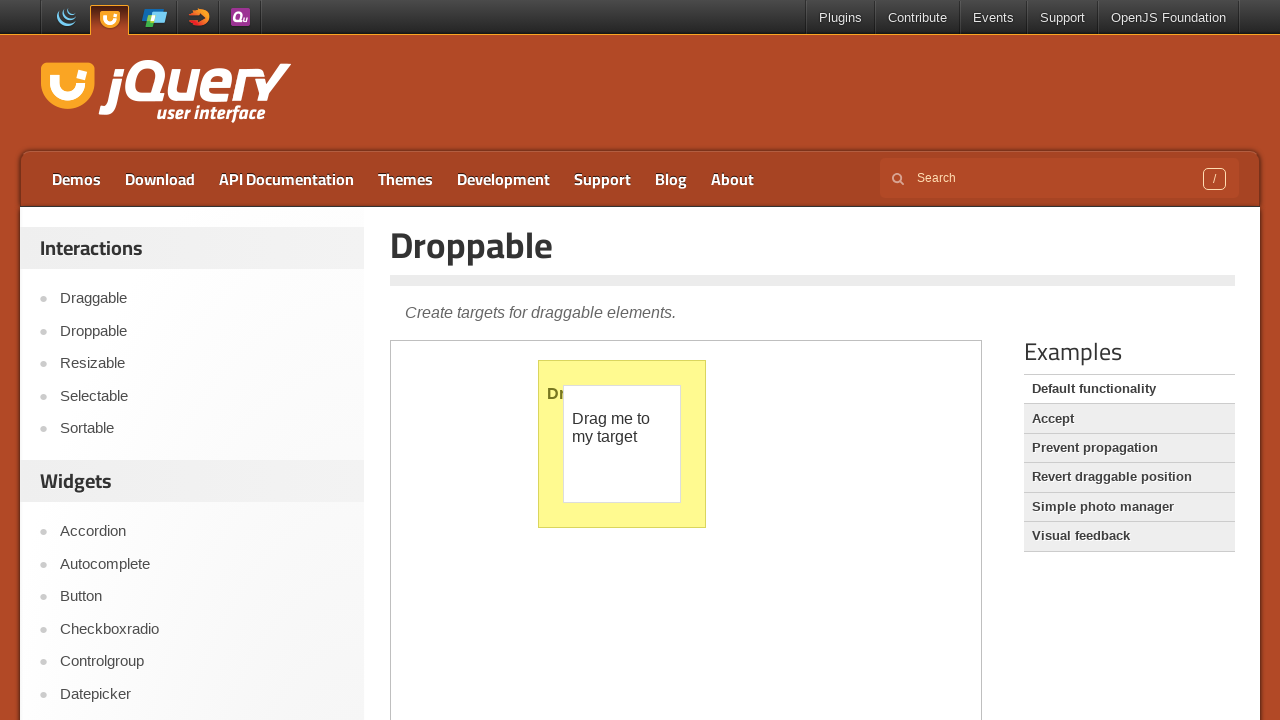

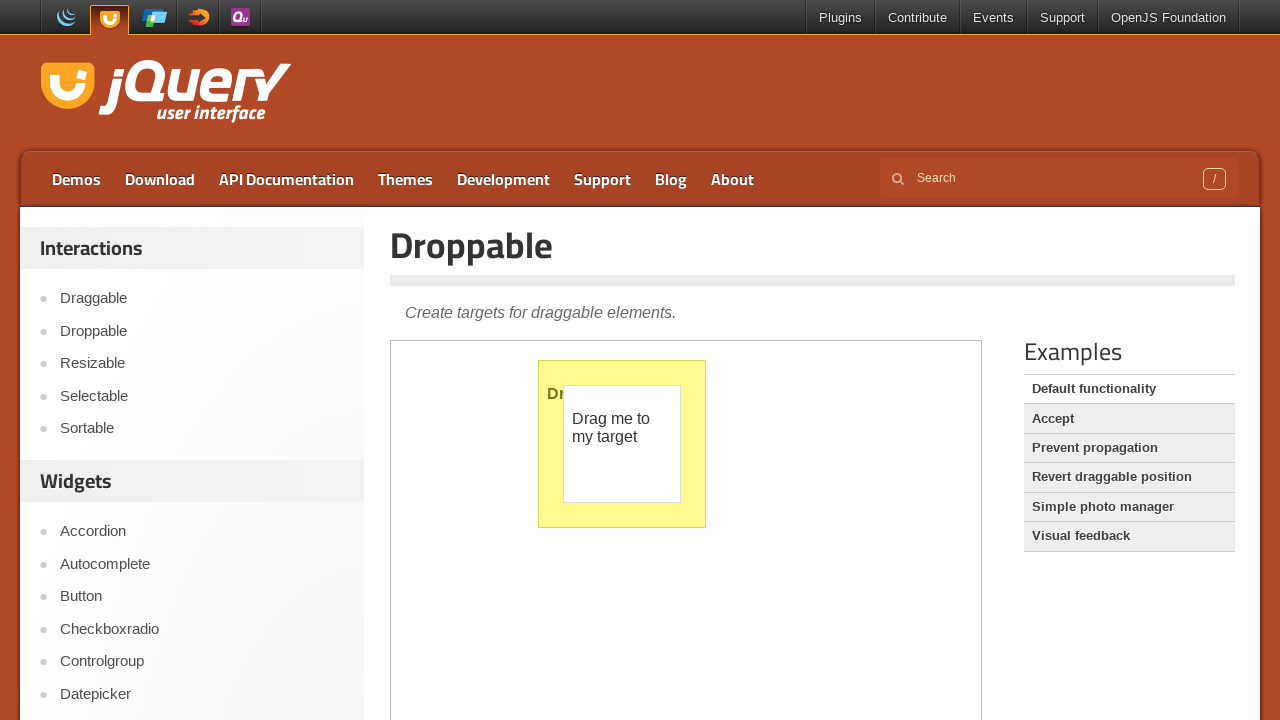